Tests handling of multiple browser windows by clicking a link that opens a new window, switching between windows, and verifying content on each window

Starting URL: https://the-internet.herokuapp.com/

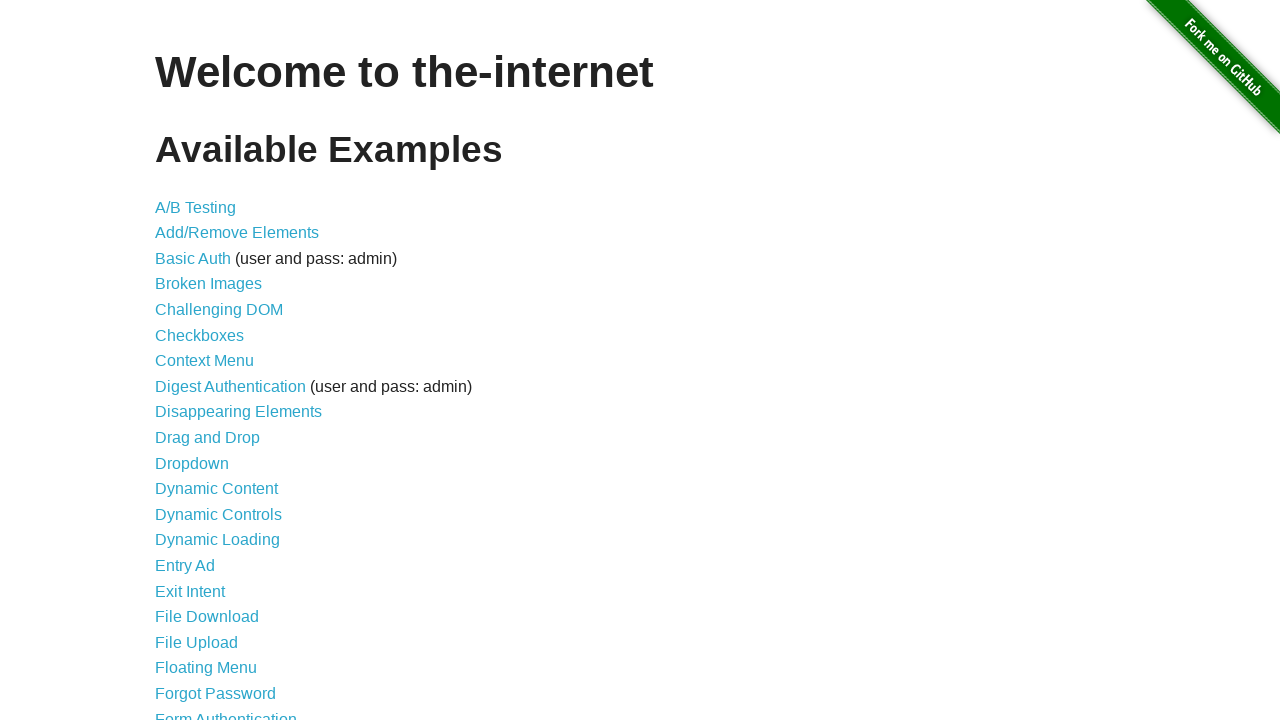

Clicked 'Multiple Windows' link on homepage at (218, 369) on text=Multiple Windows
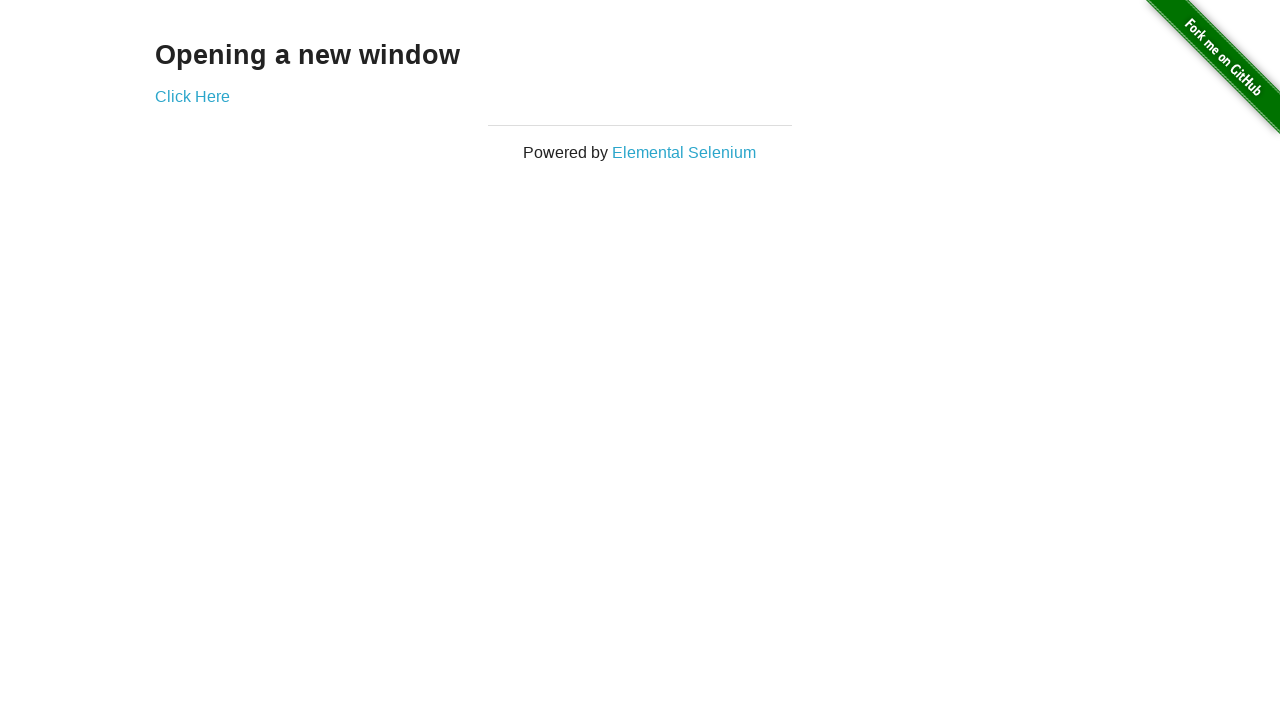

Waited for 'Click Here' link to appear
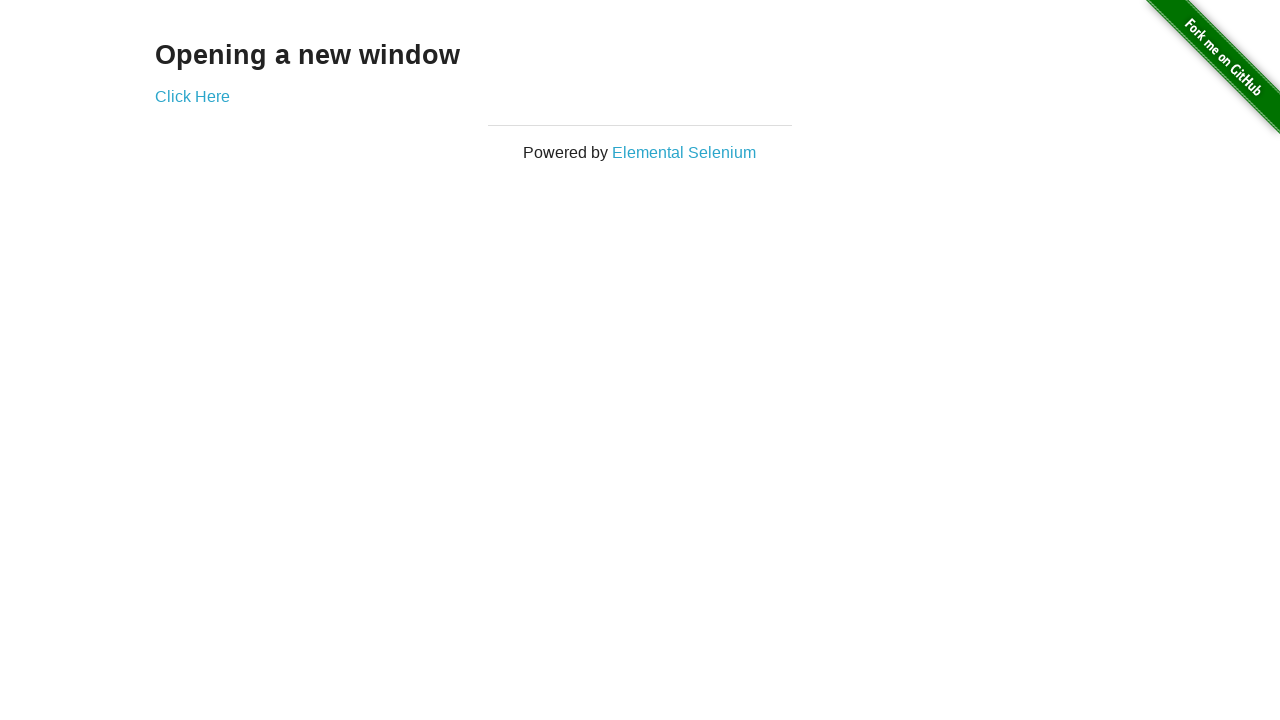

Clicked 'Click Here' link at (192, 96) on text=Click Here
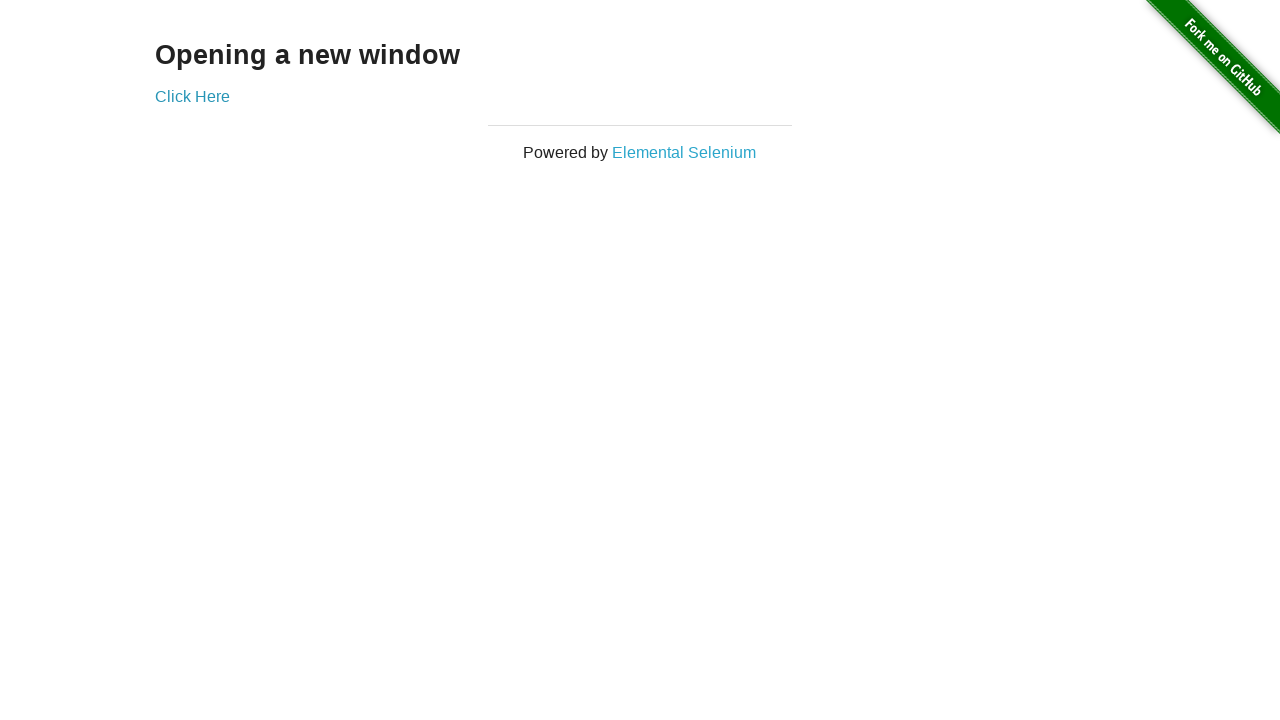

New window opened and captured at (192, 96) on text=Click Here
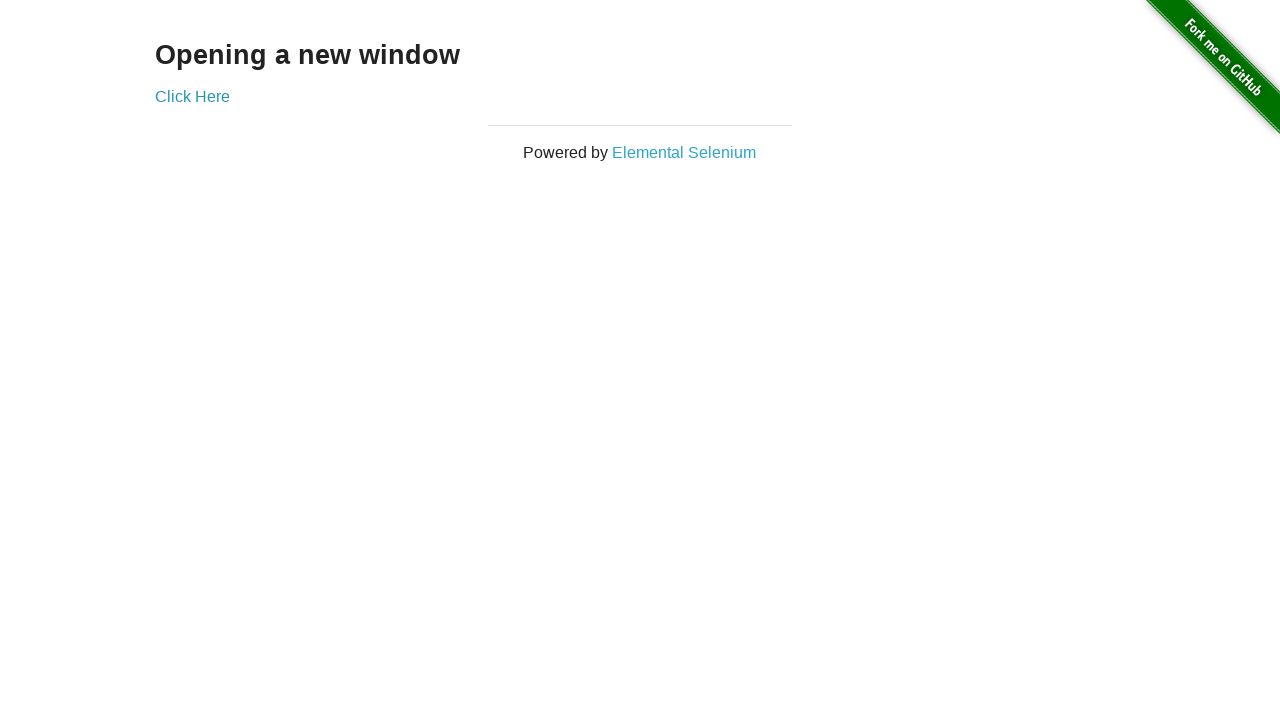

New window finished loading
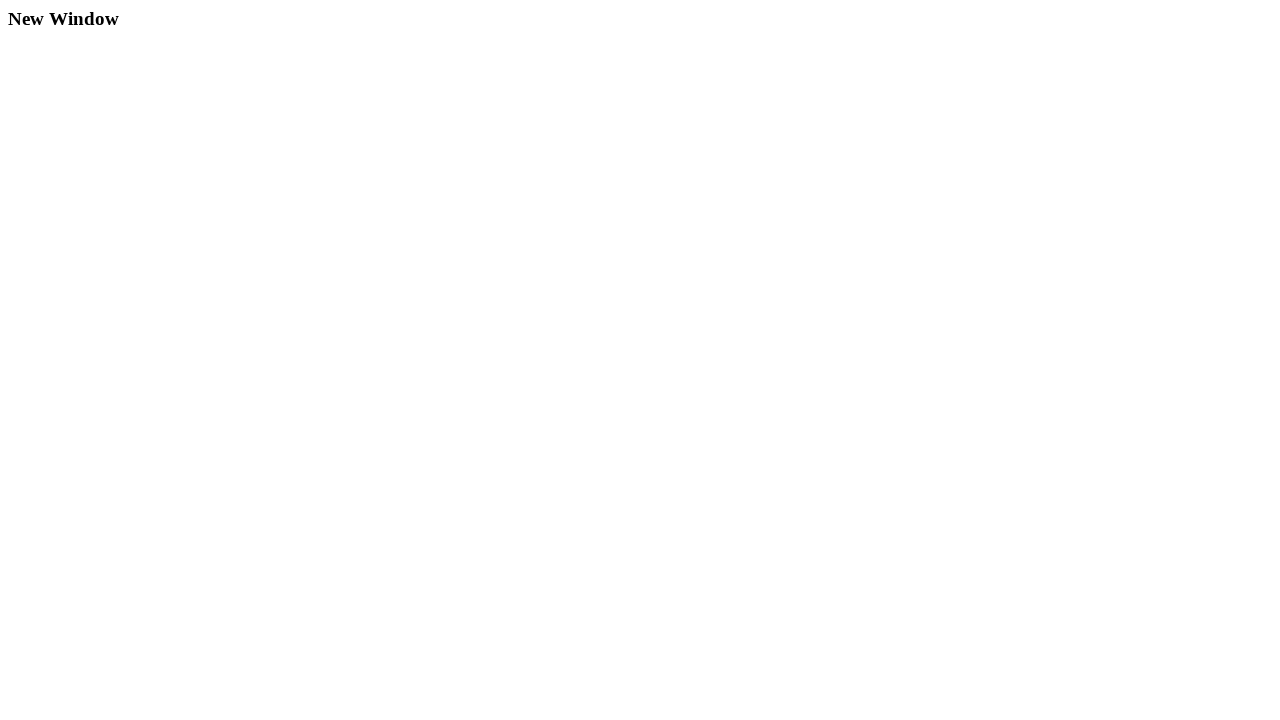

Retrieved text content from new window
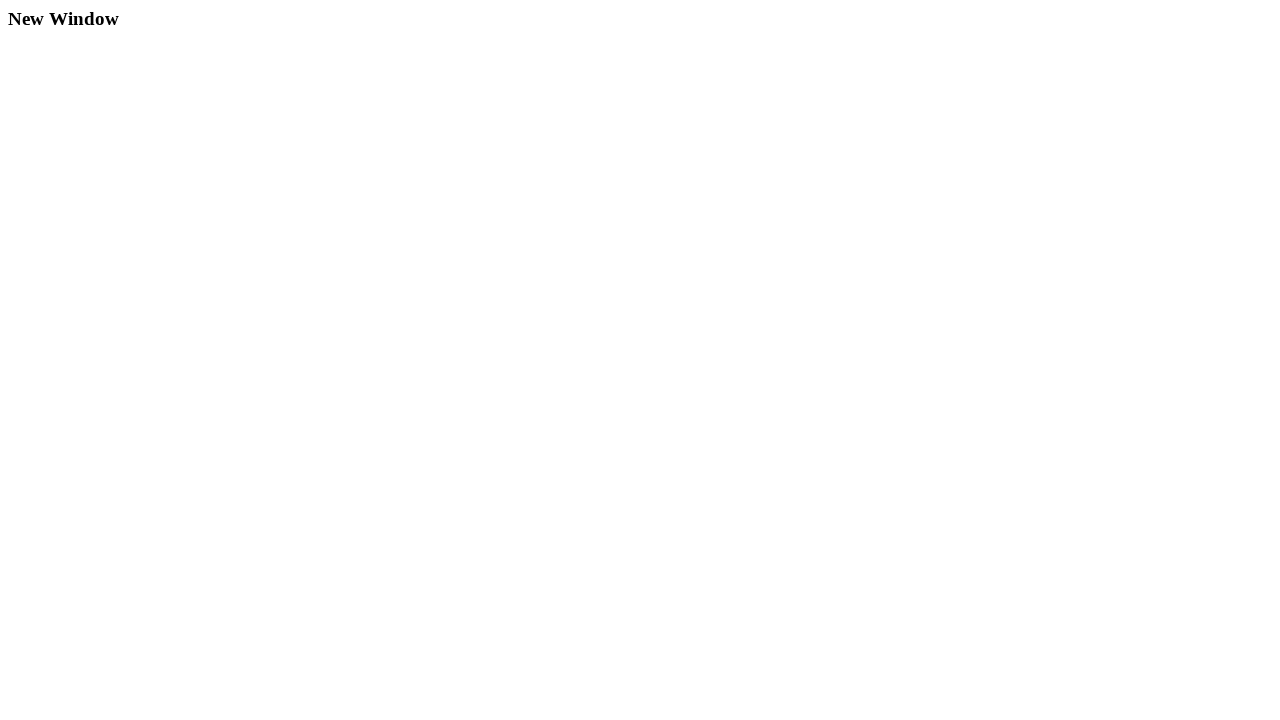

Retrieved text content from original window
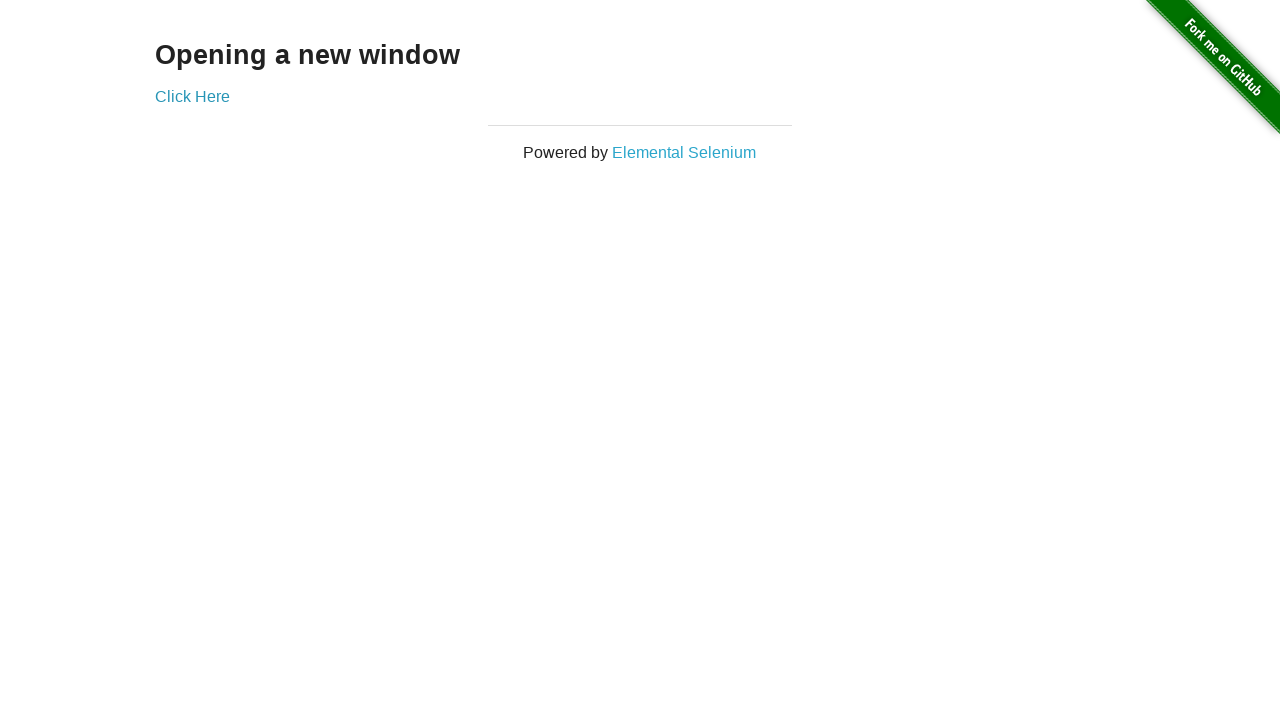

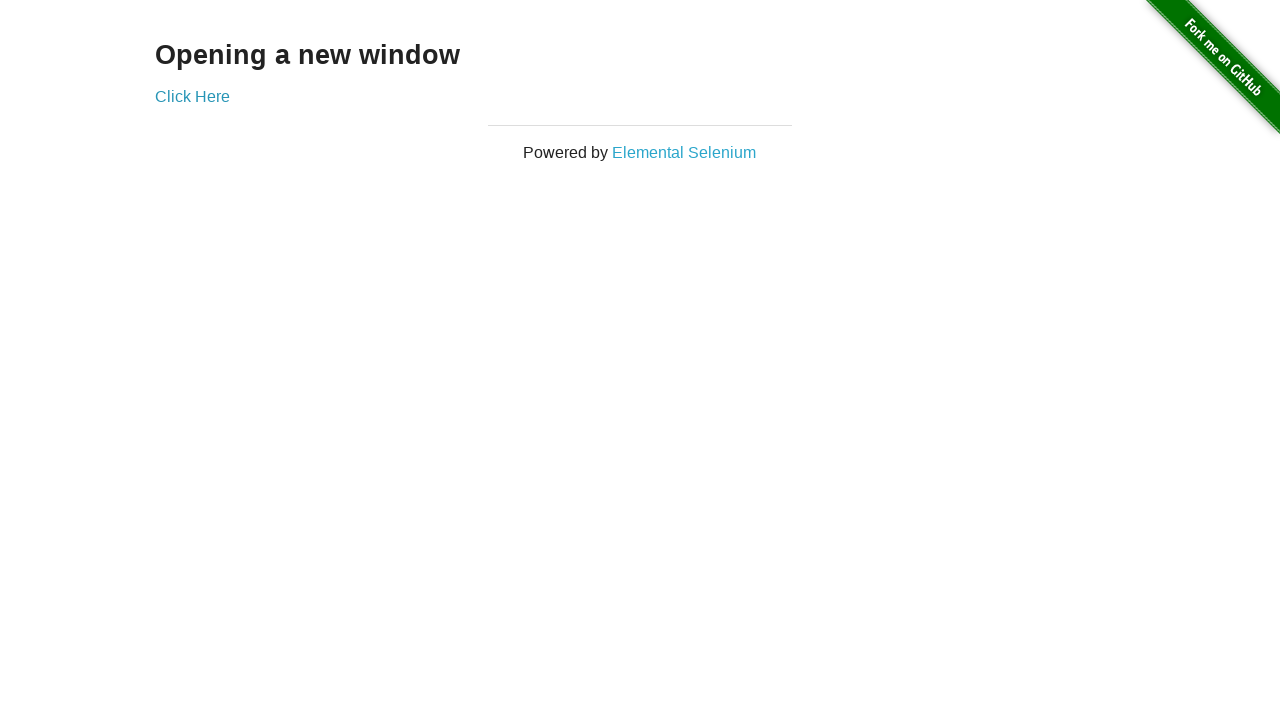